Tests that clicking the login button navigates to the login page by verifying the URL contains "/login"

Starting URL: https://vue-demo.daniel-avellaneda.com

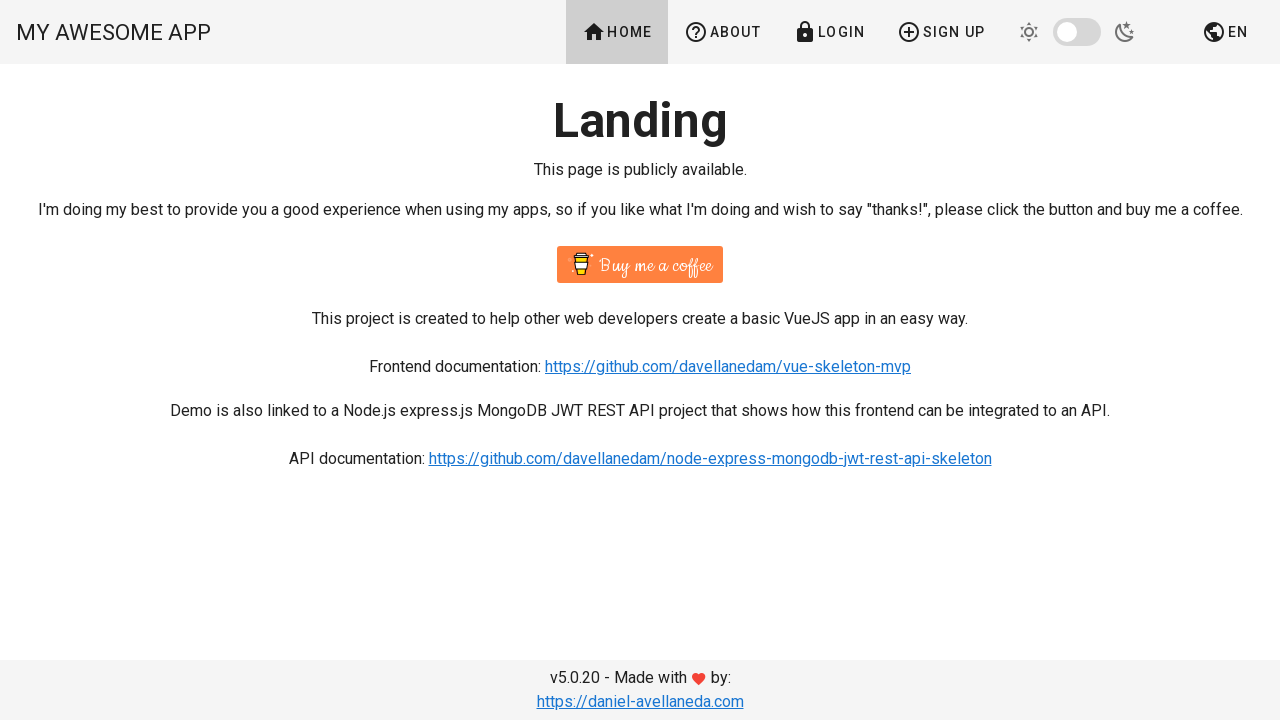

Clicked the Login button at (829, 32) on text=Login
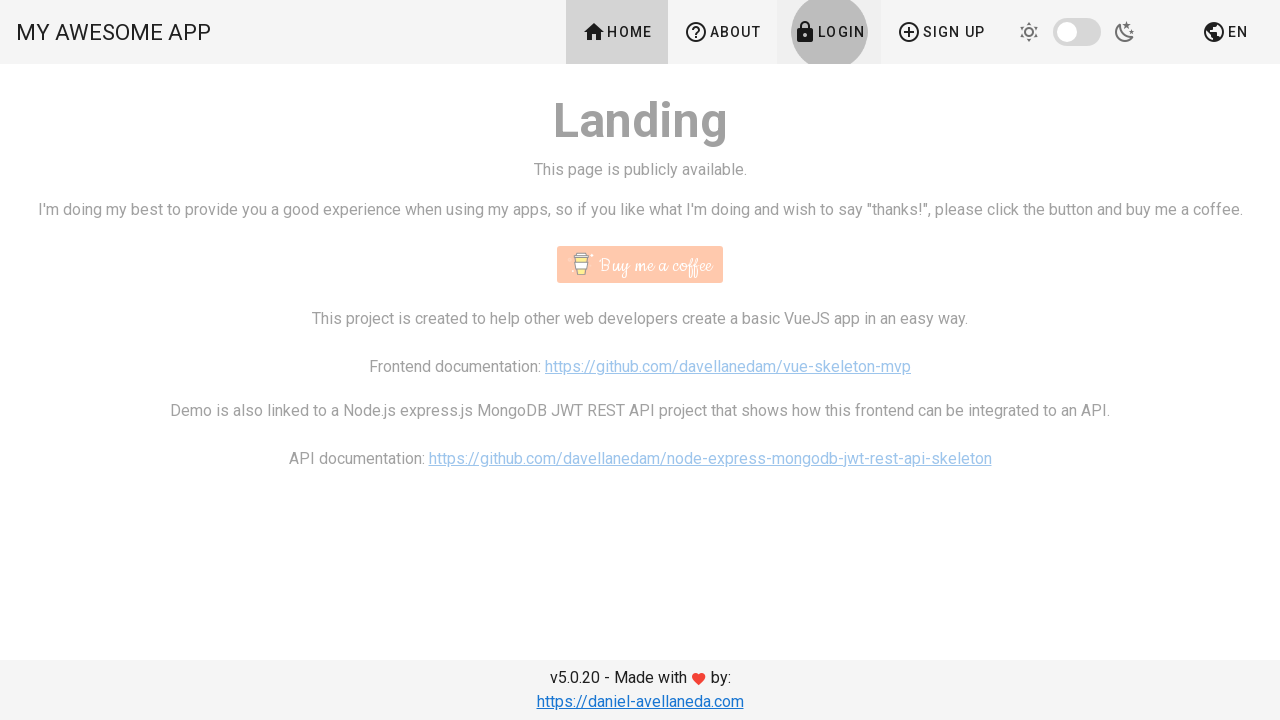

Verified navigation to login page - URL contains '/login'
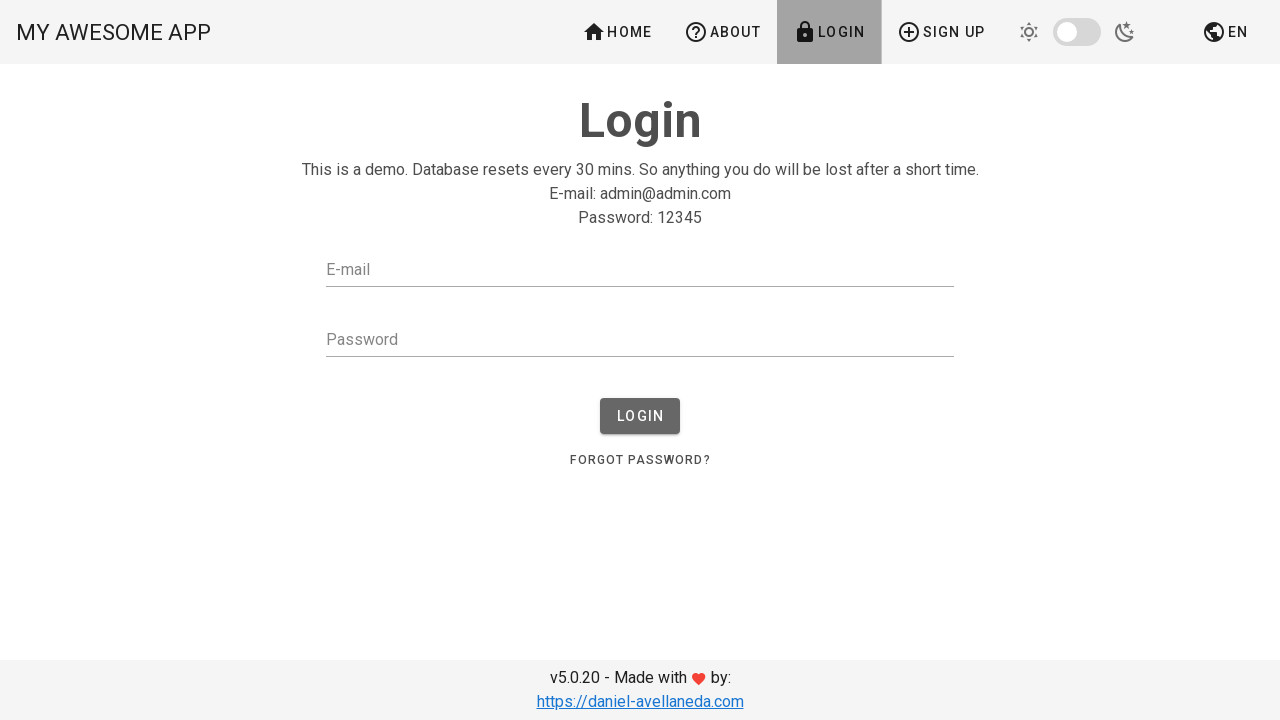

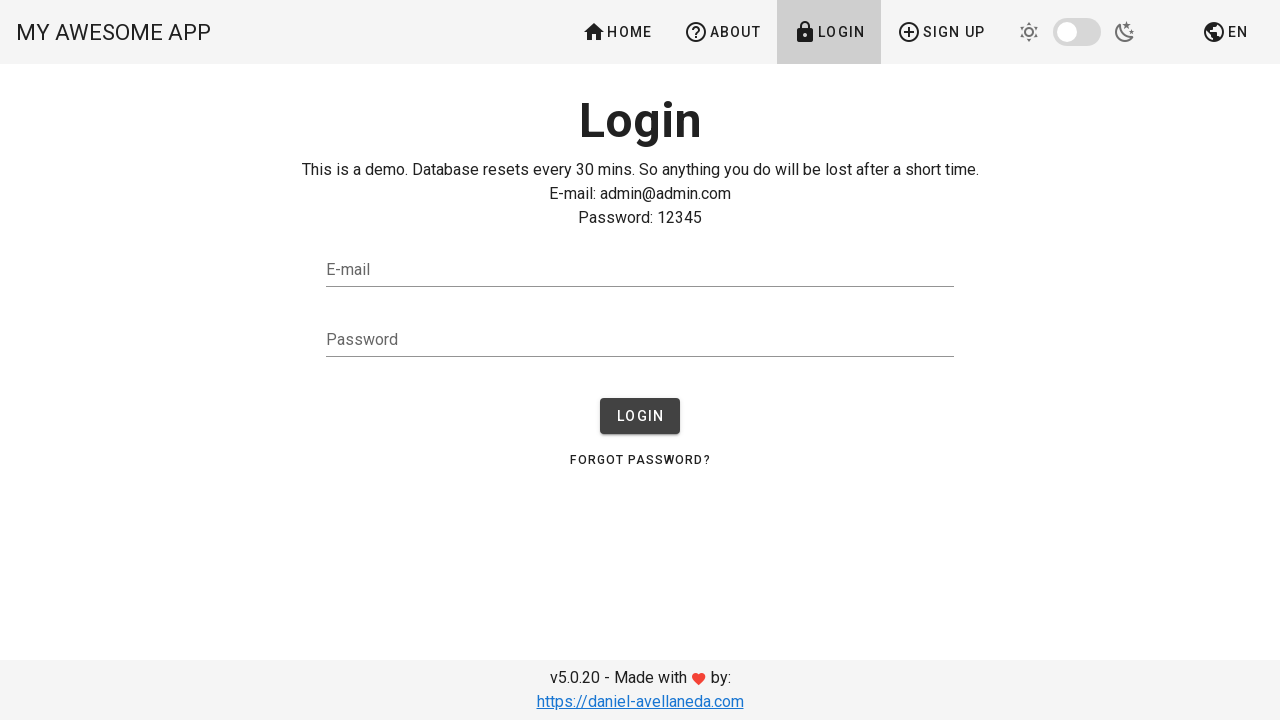